Tests a registration form by filling in required fields (first name, last name, email) and verifying successful registration message

Starting URL: http://suninjuly.github.io/registration1.html

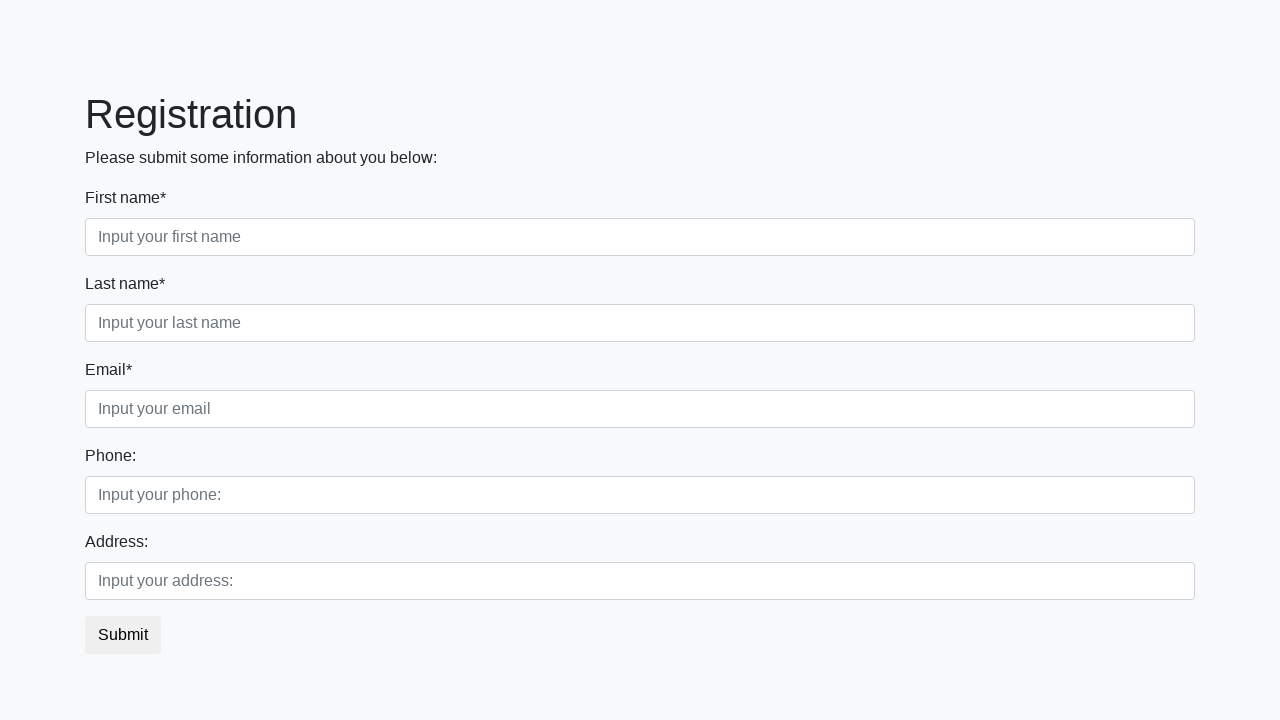

Filled first name field with 'Oleh' on .form-control.first
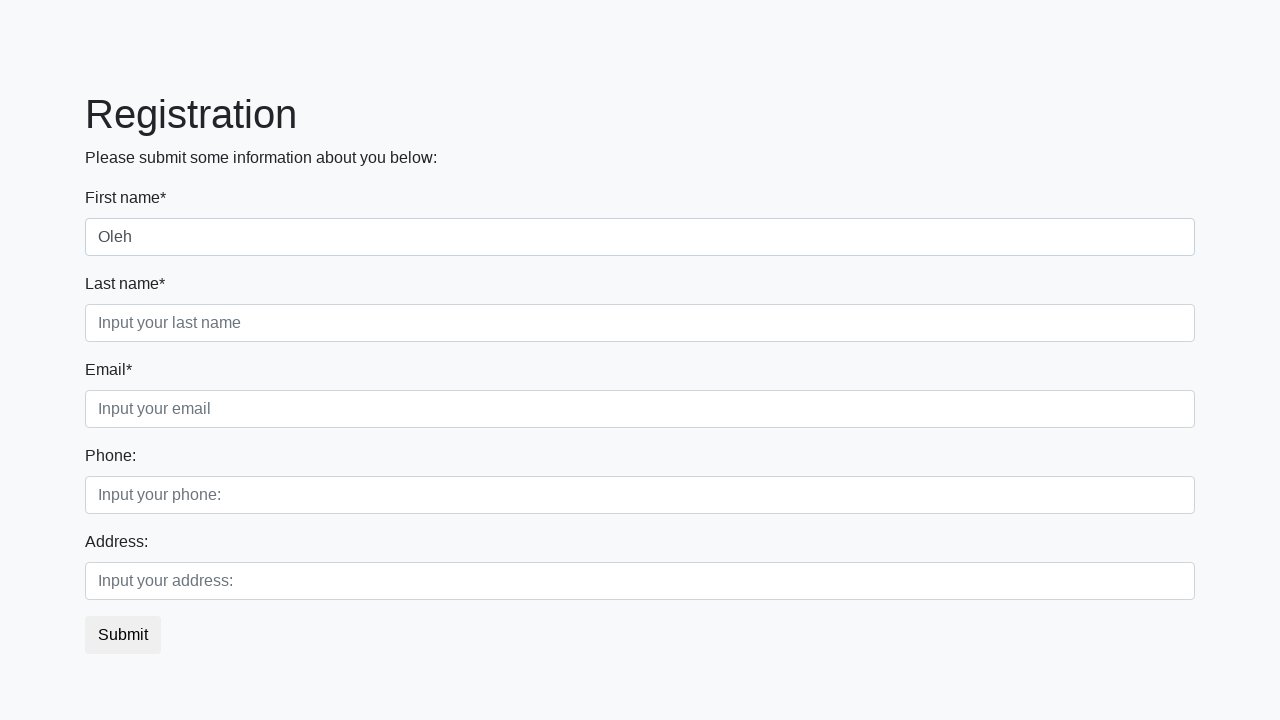

Filled last name field with 'Roman' on //input[contains(@placeholder,"last name")]
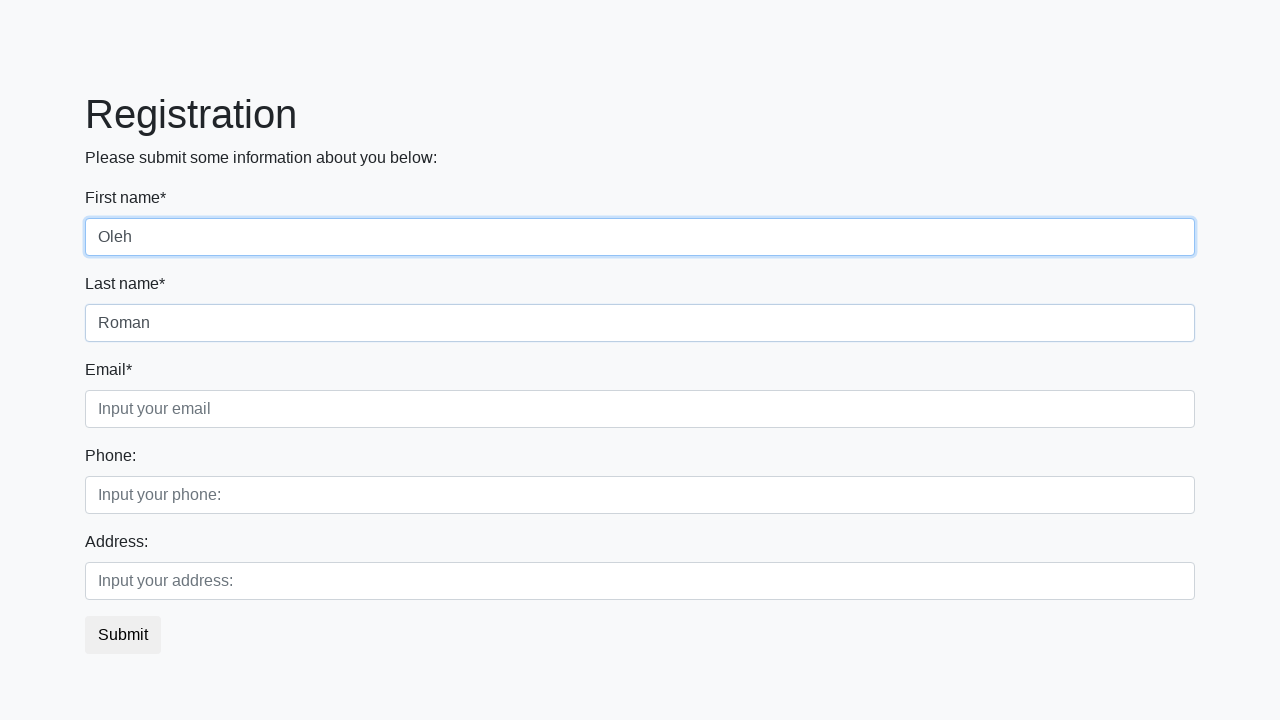

Filled email field with 'user123@example.com' on //label[text()= 'Email*']/../input
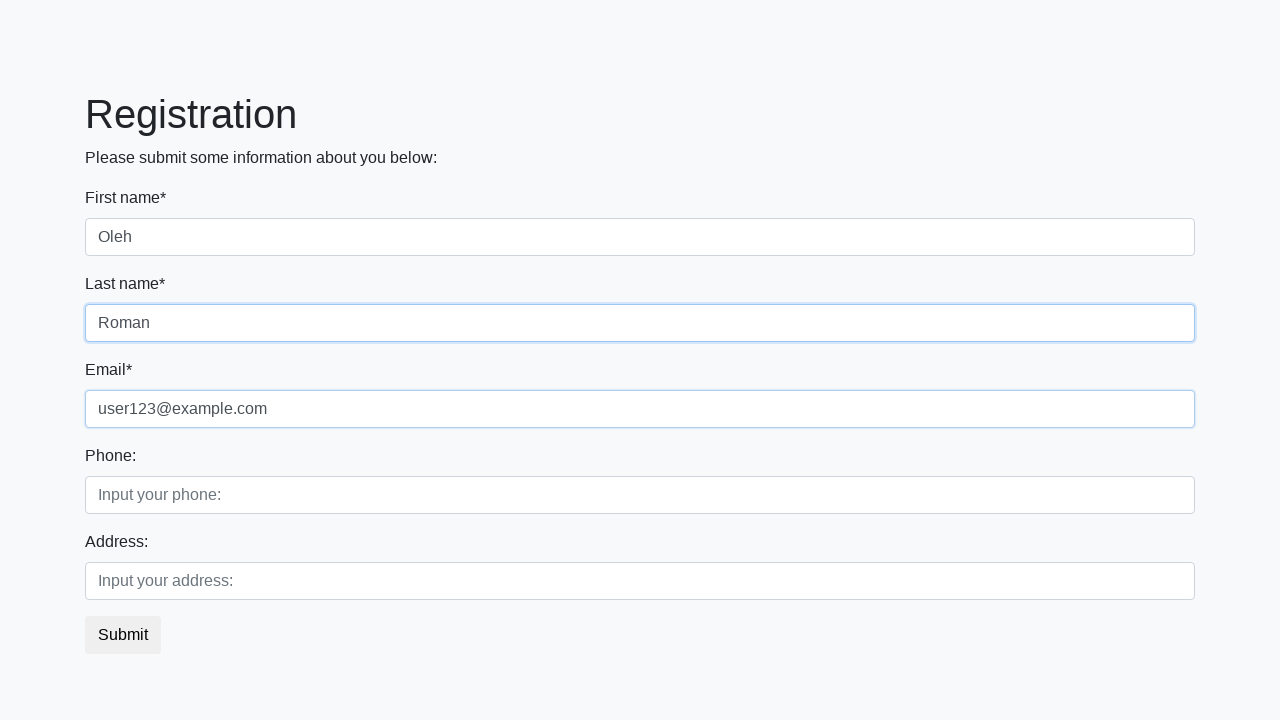

Clicked submit button to register at (123, 635) on button.btn
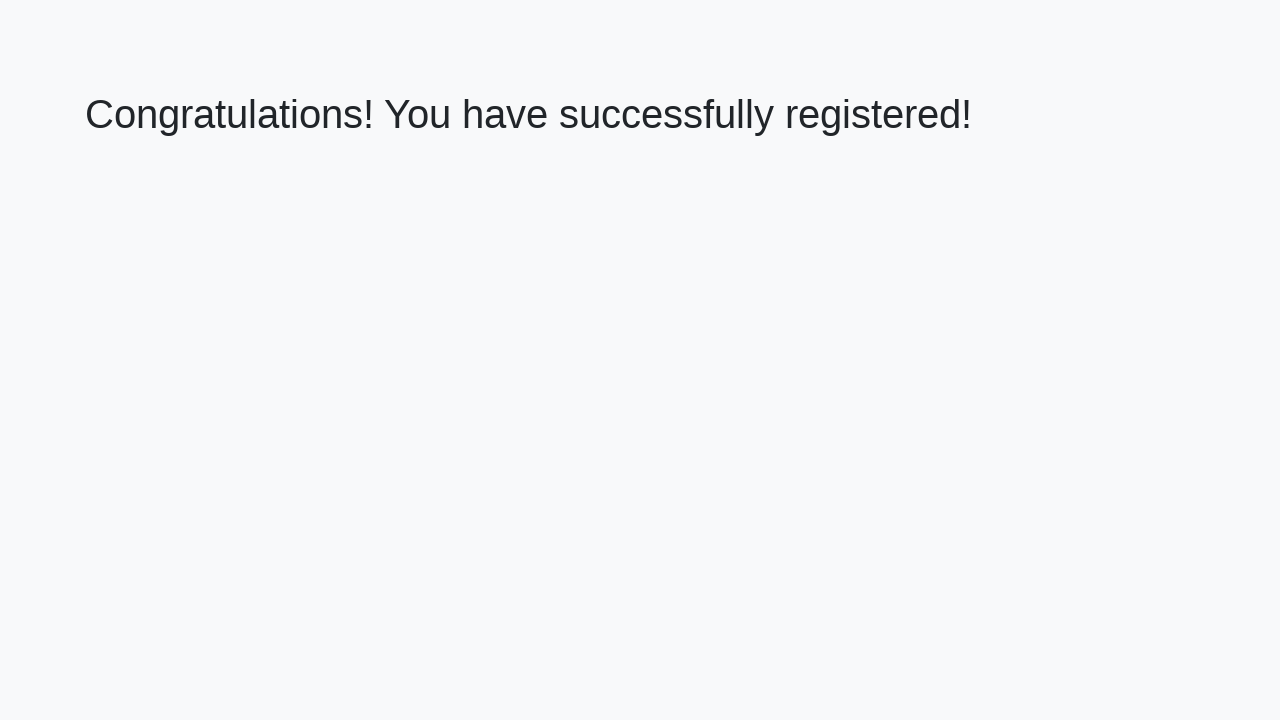

Success message header loaded
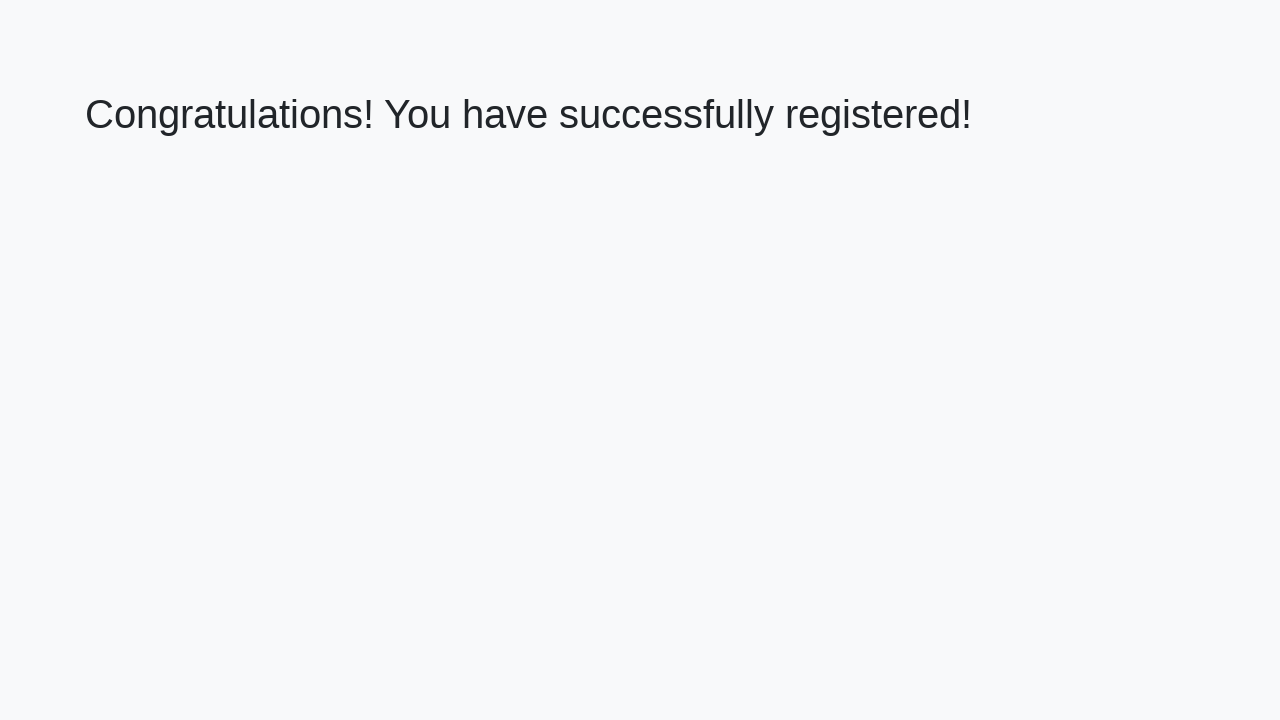

Retrieved success message text
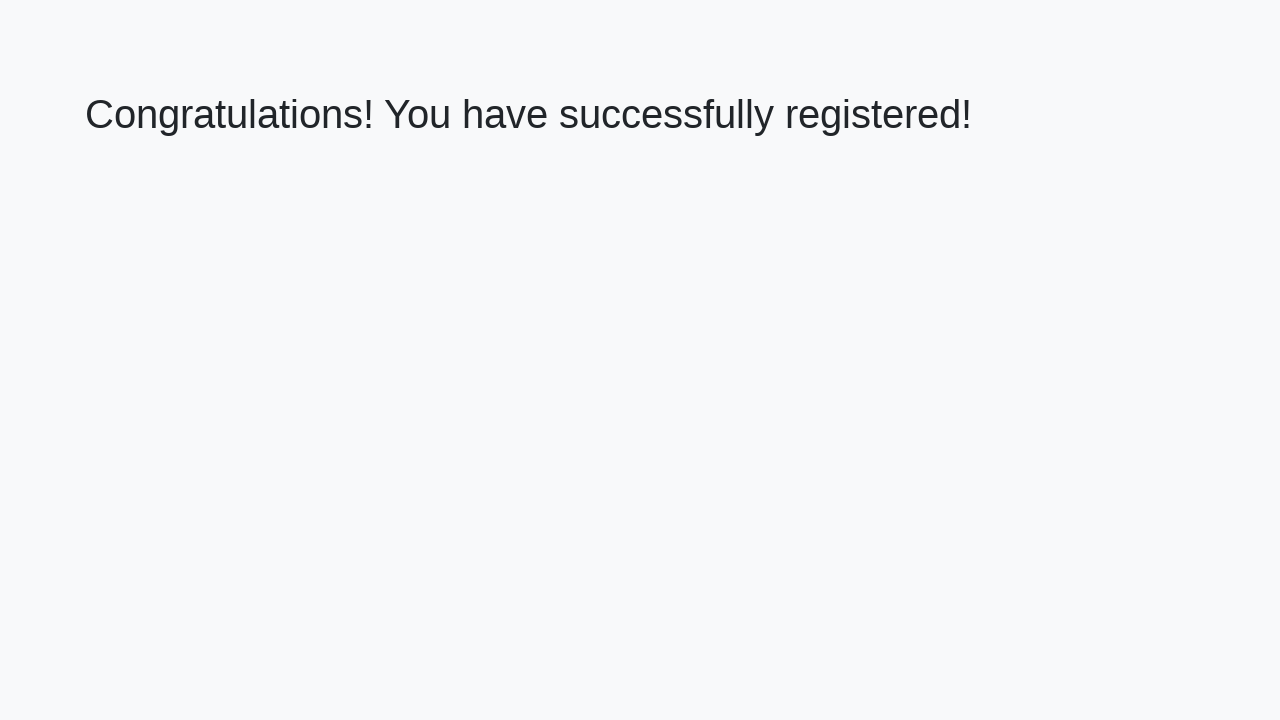

Verified success message matches expected text
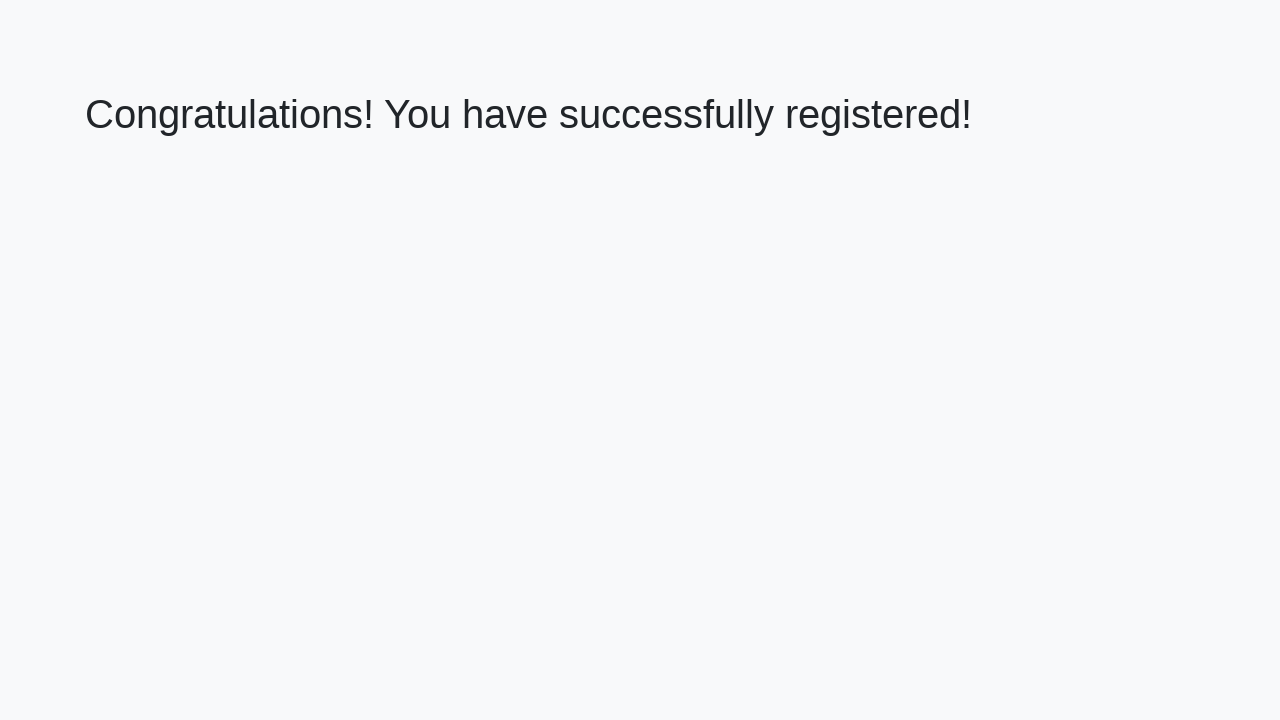

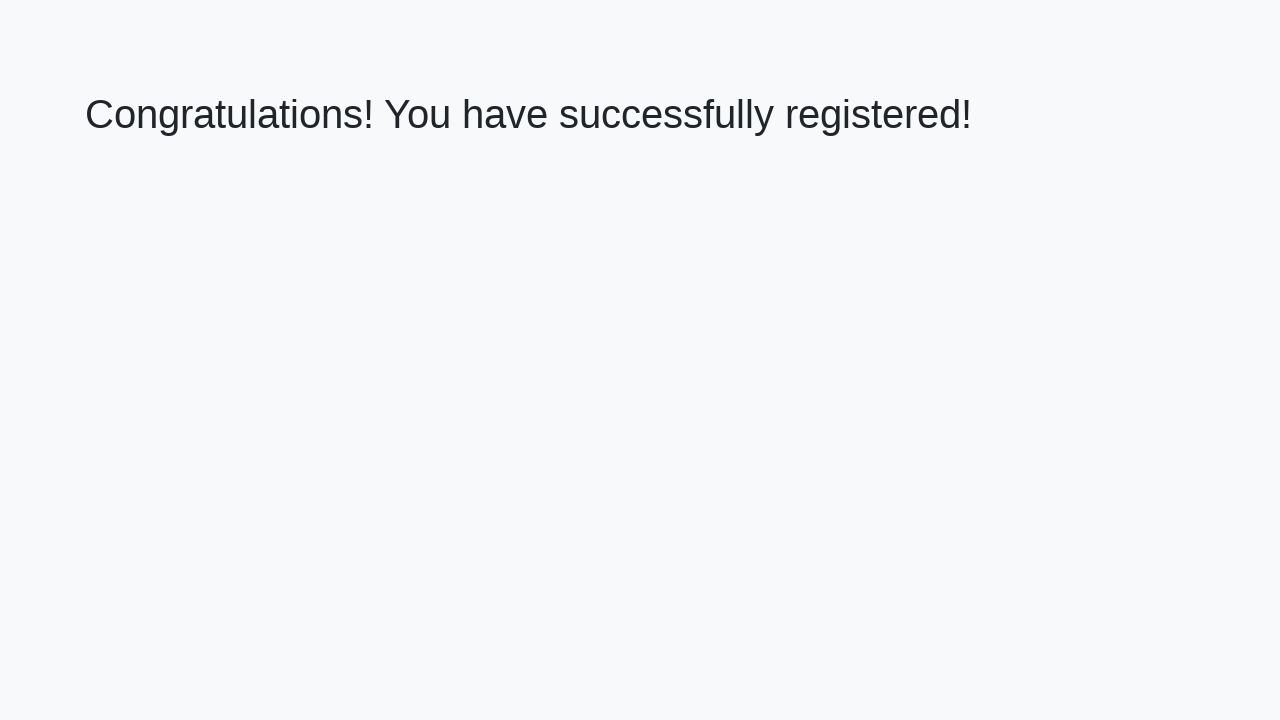